Tests handling of a simple JavaScript alert popup by clicking a button that triggers an alert, then accepting the alert dialog.

Starting URL: https://demoqa.com/alerts

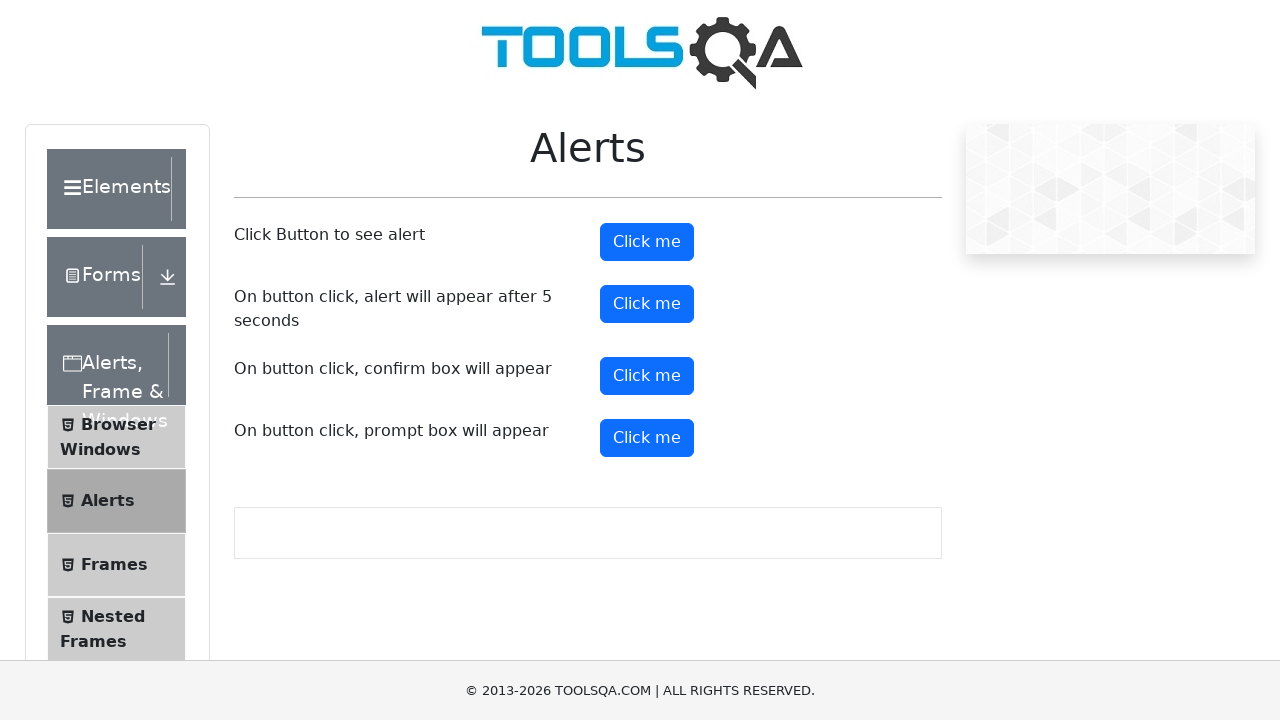

Set up dialog handler to accept alert popups
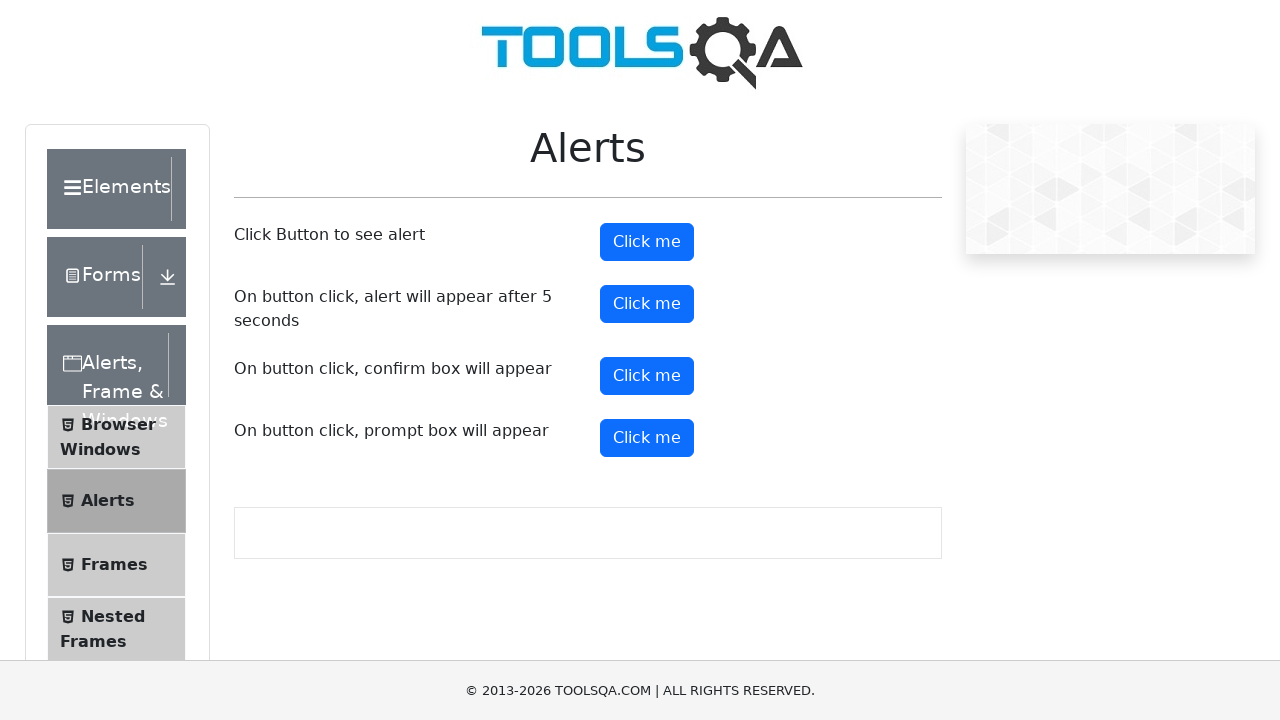

Clicked alert button to trigger JavaScript alert at (647, 242) on xpath=//button[@id='alertButton']
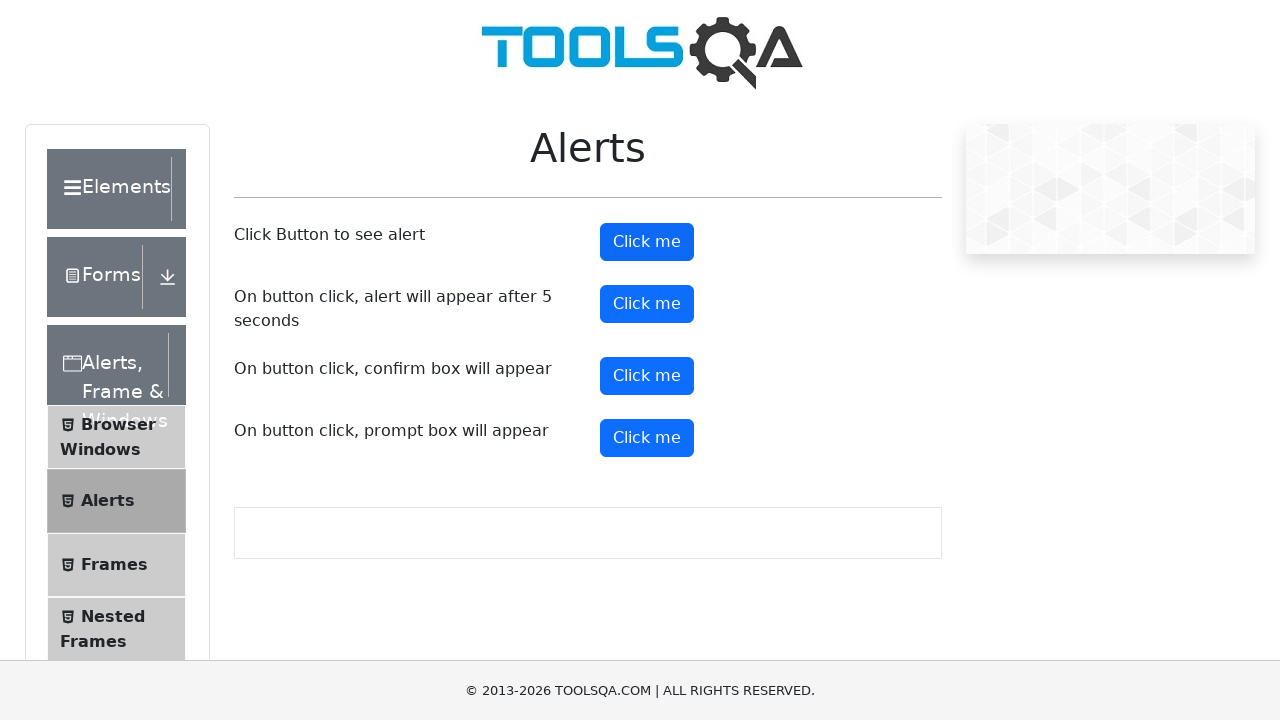

Waited for alert to be handled and dismissed
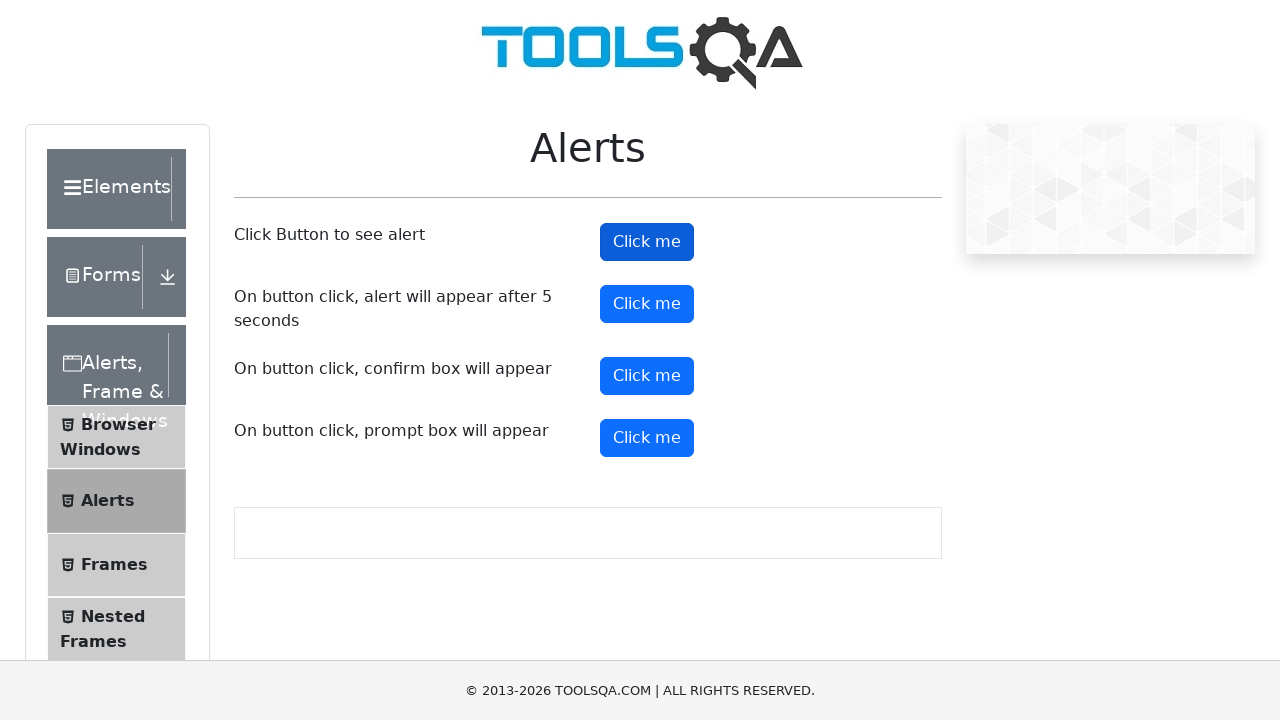

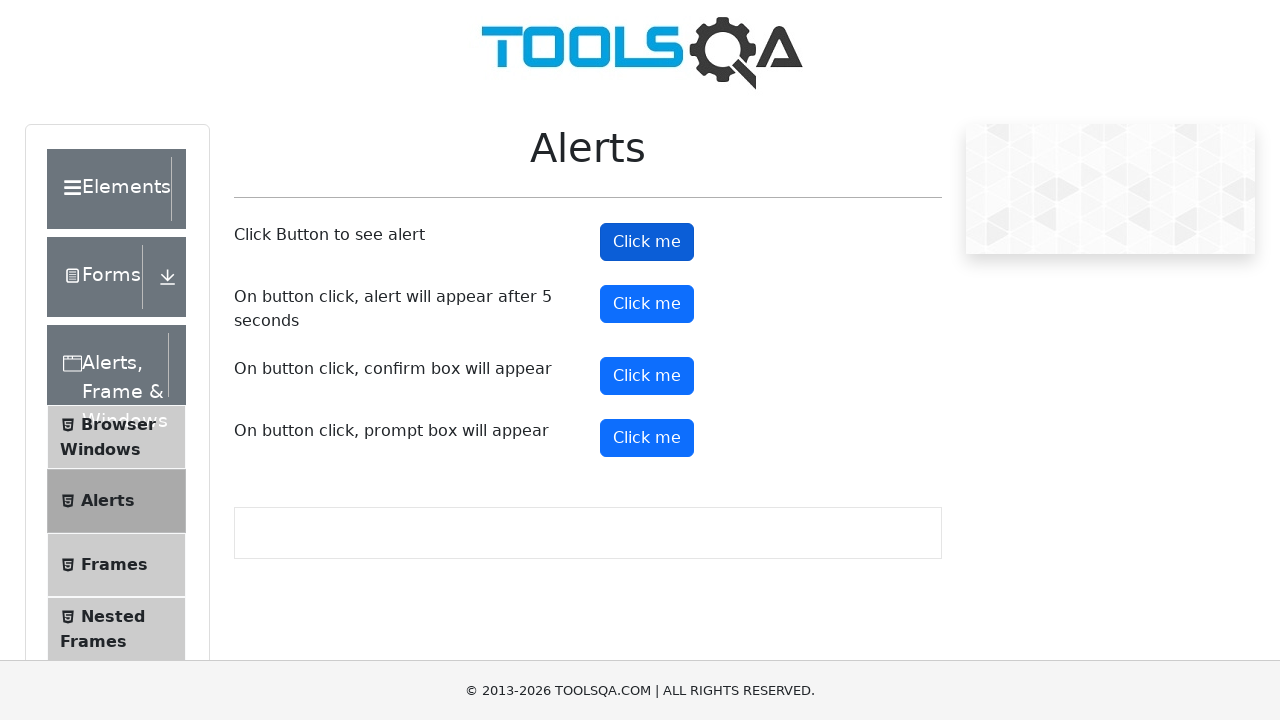